Tests YouTube search functionality by entering a search query for "Ch shivaji Maharaj" and verifying the search results page title contains the search term.

Starting URL: https://www.youtube.com

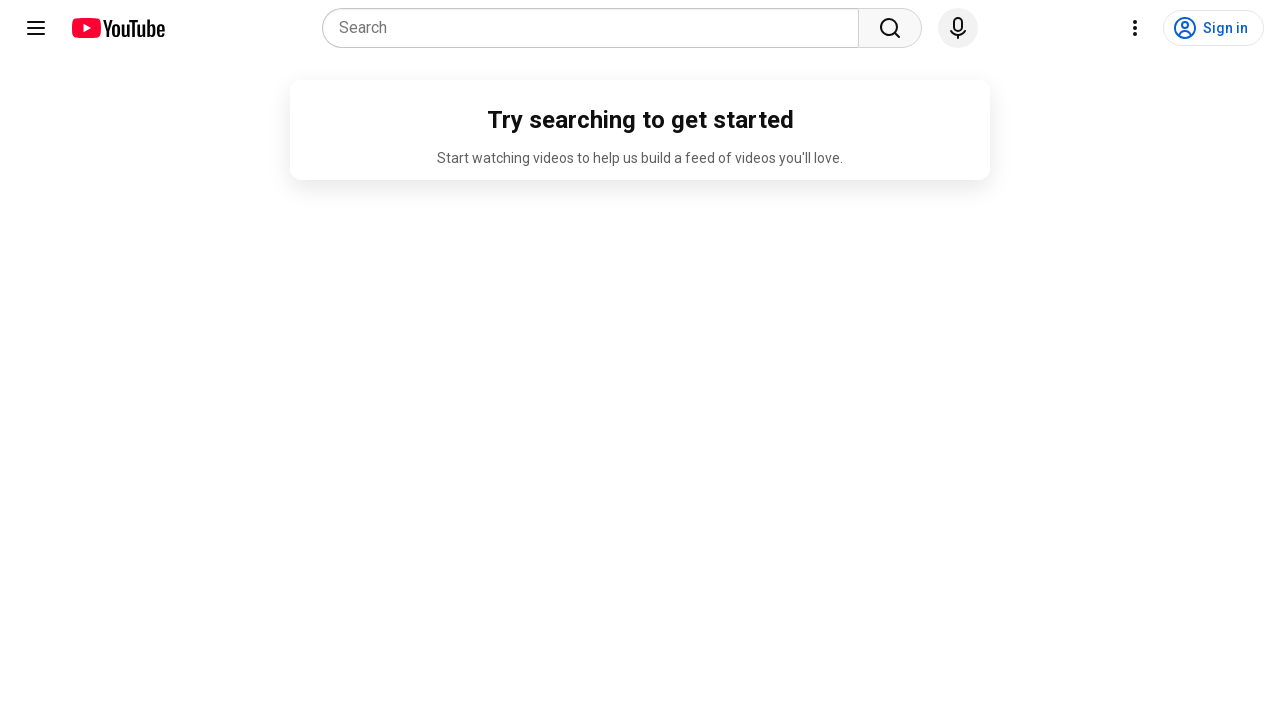

Page loaded with domcontentloaded state
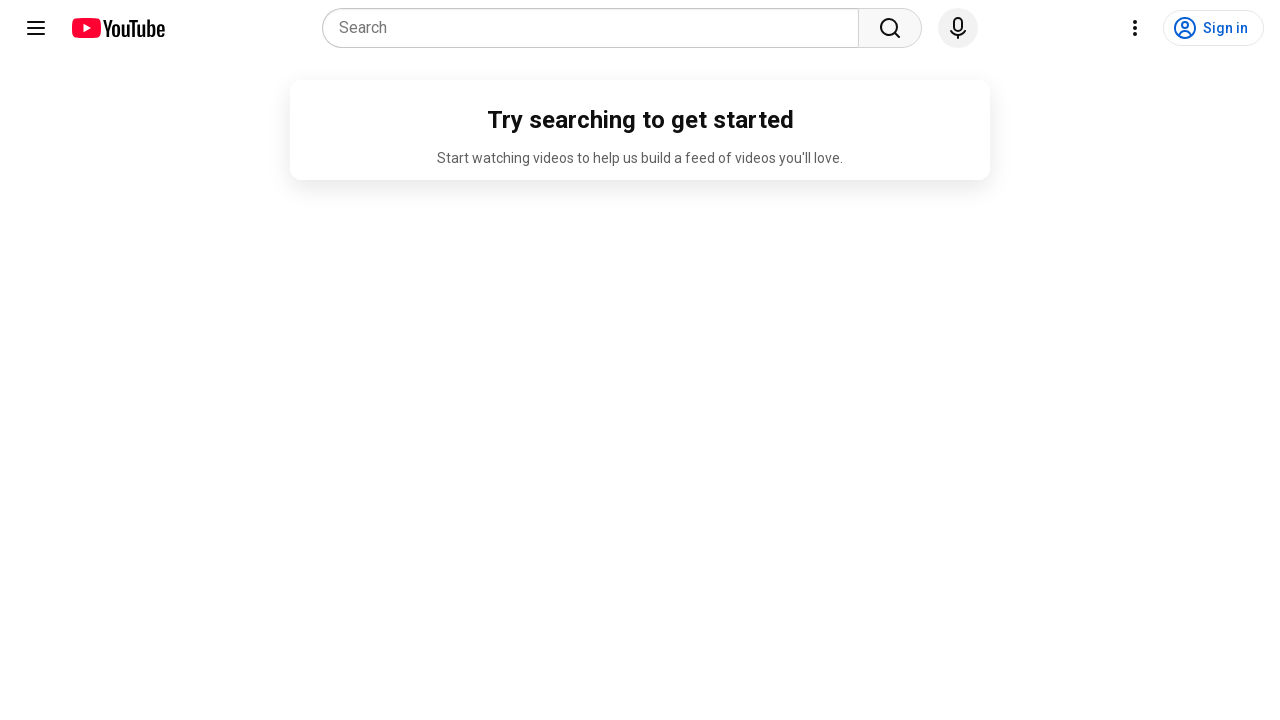

Clicked on YouTube search box at (596, 28) on input#search, input[name='search_query']
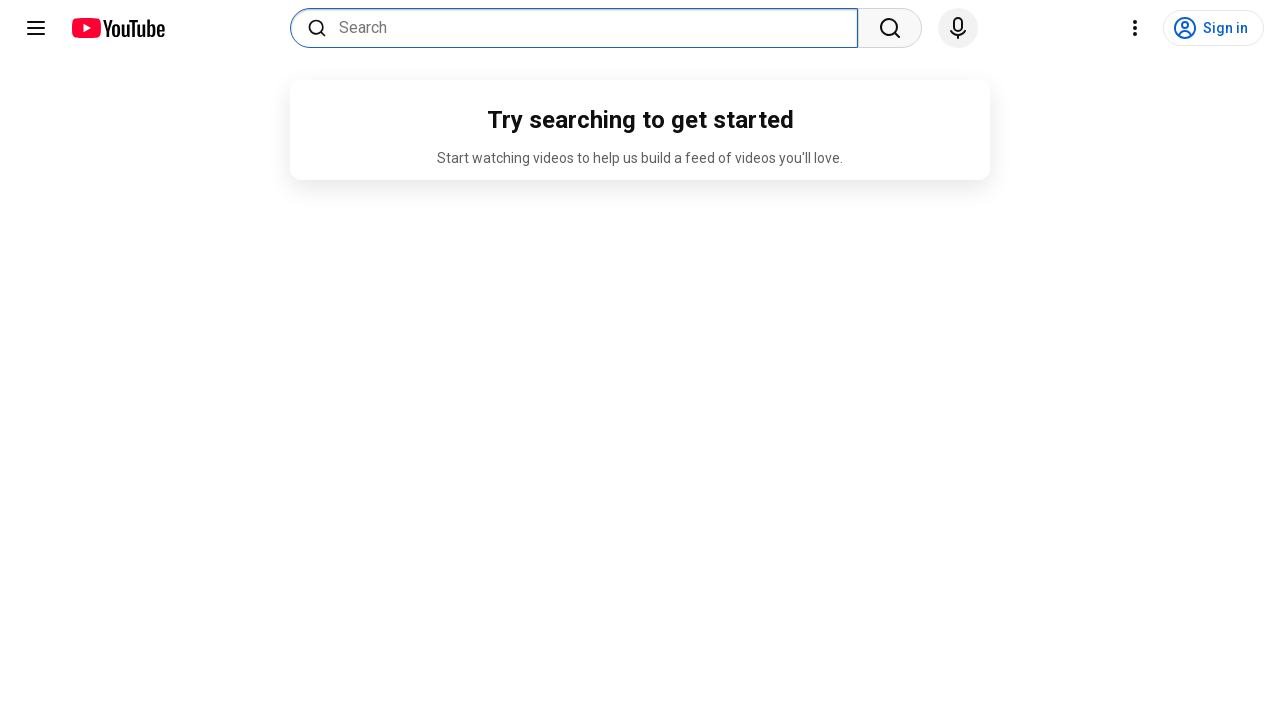

Entered search query 'Ch shivaji Maharaj' in search box on input#search, input[name='search_query']
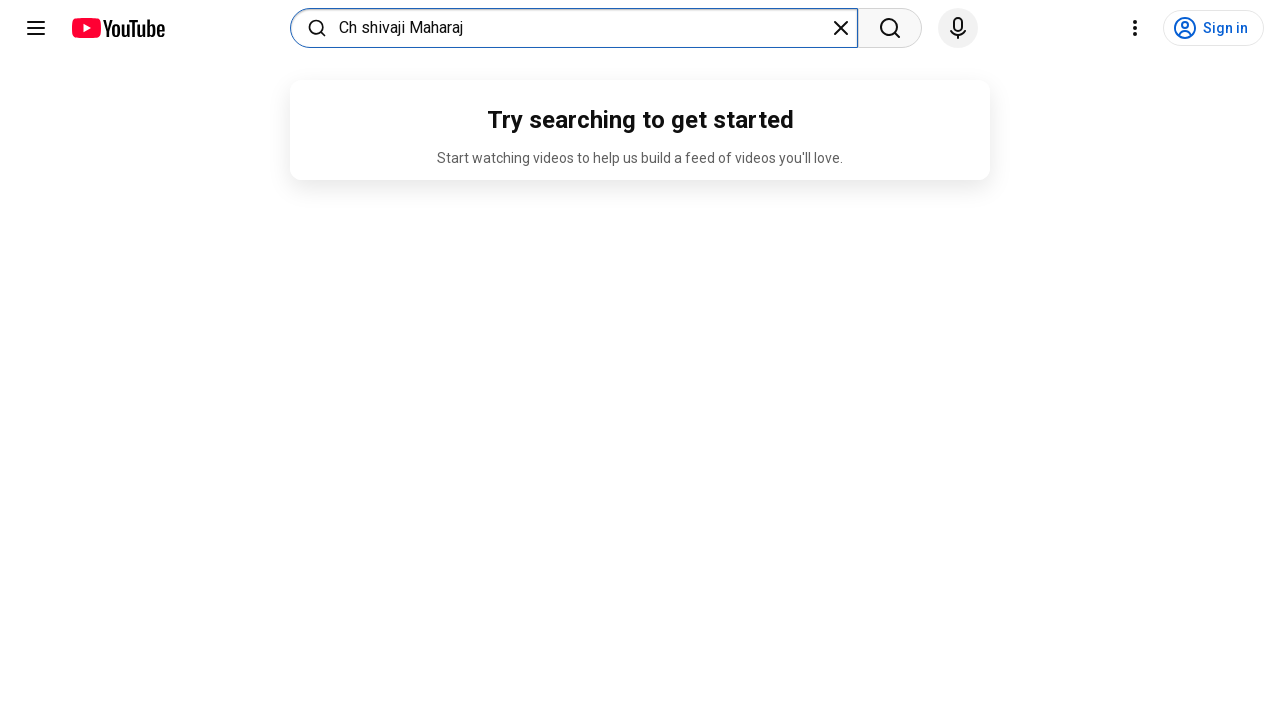

Clicked search button to submit query at (890, 28) on button#search-icon-legacy, button[aria-label='Search']
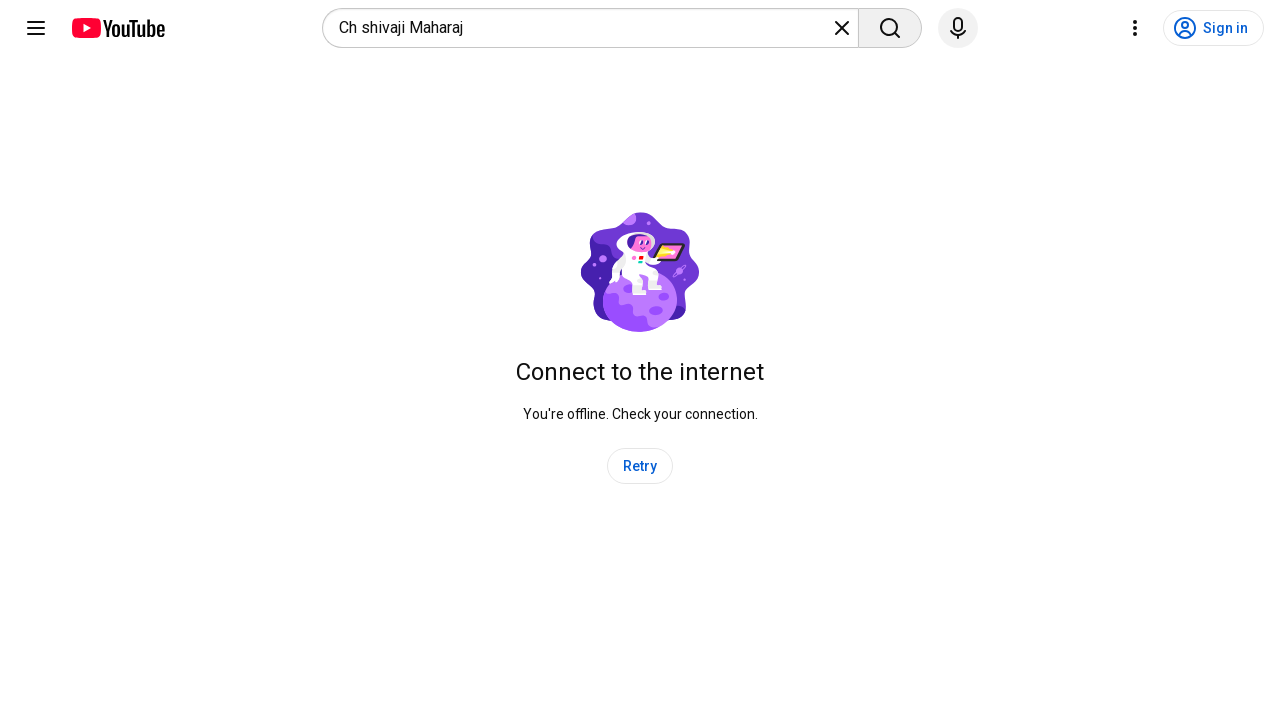

Search results page loaded with video renderers
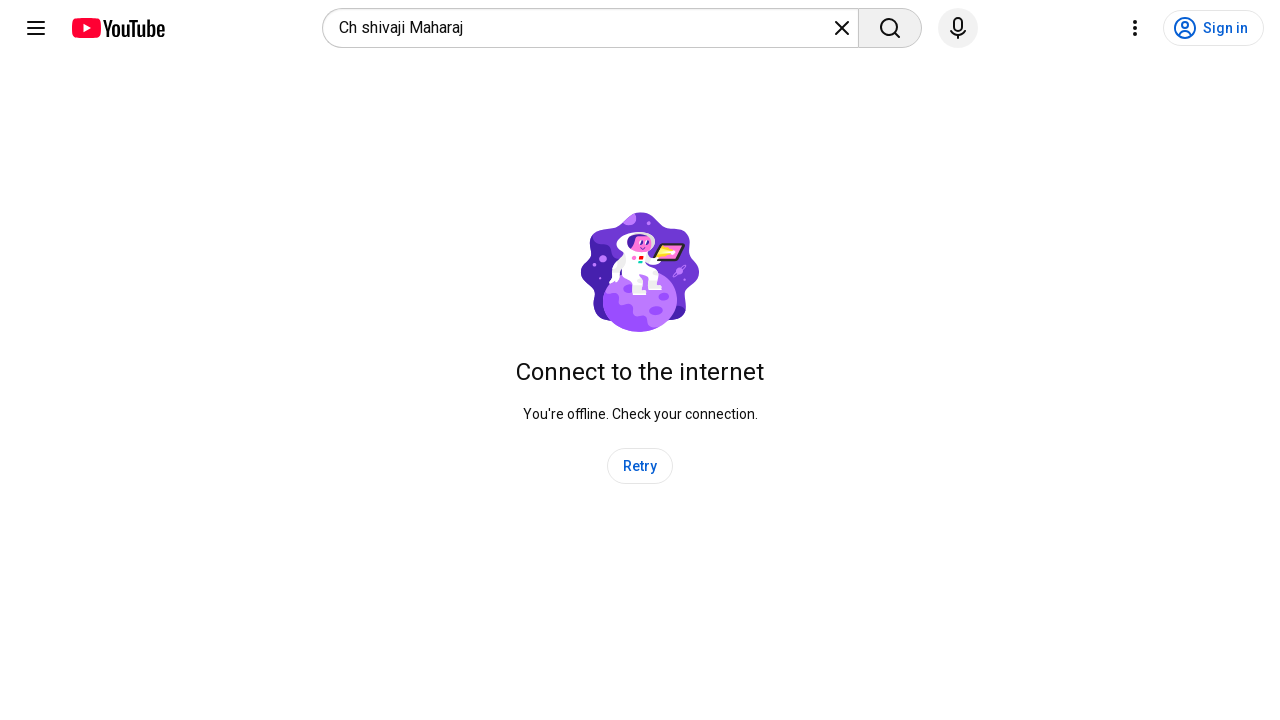

Verified search results page title contains 'Ch shivaji Maharaj'
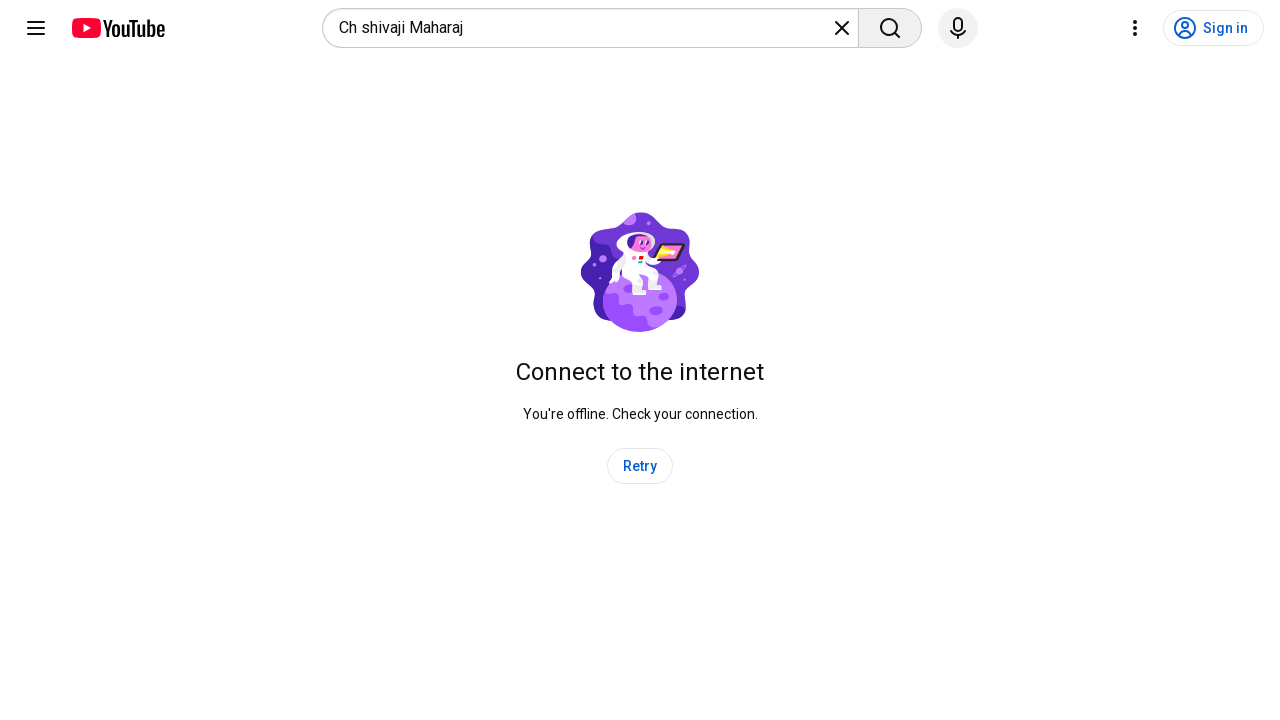

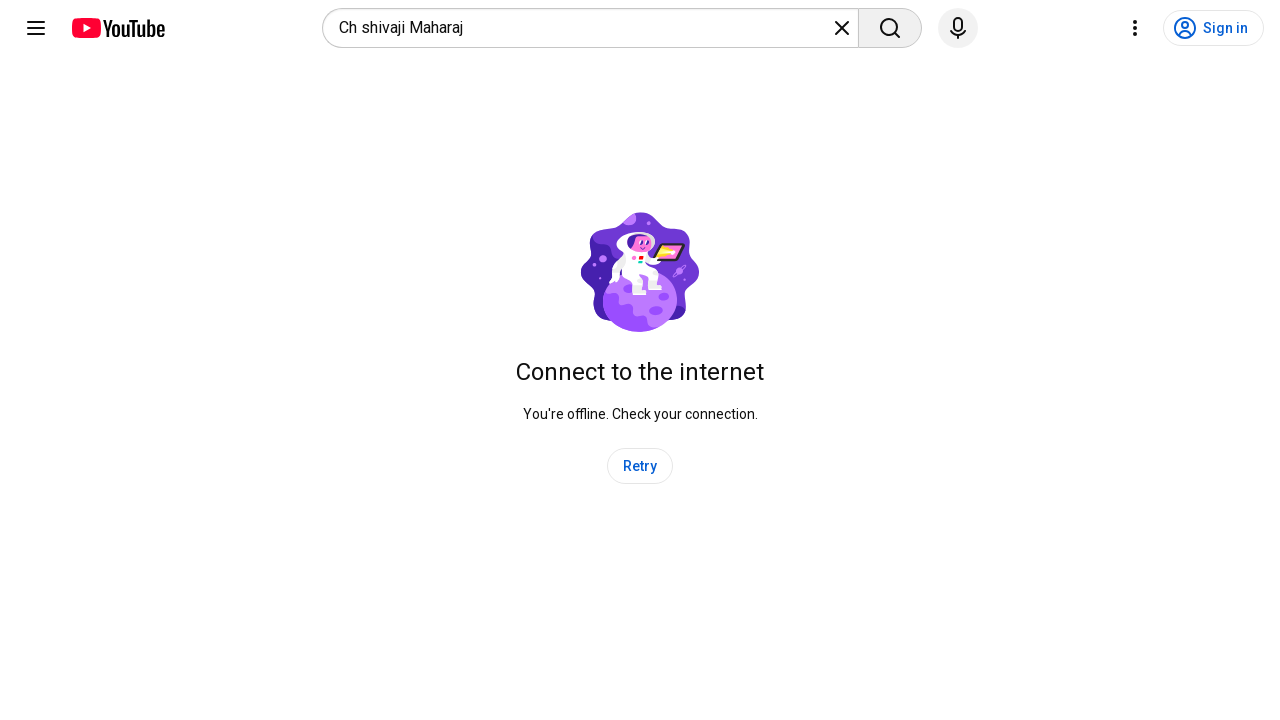